Tests browser window handling by opening a new window, switching between parent and child windows, and verifying window titles

Starting URL: https://demoqa.com/browser-windows

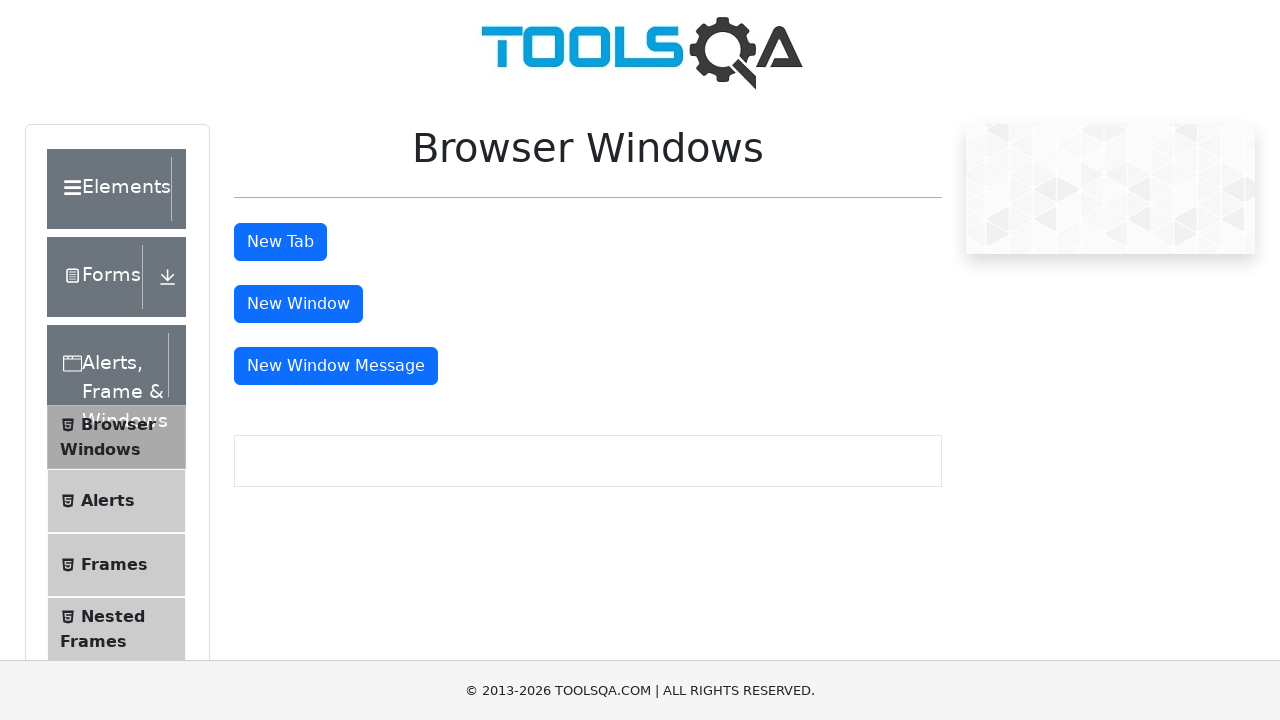

Clicked button to open new window at (298, 304) on #windowButton
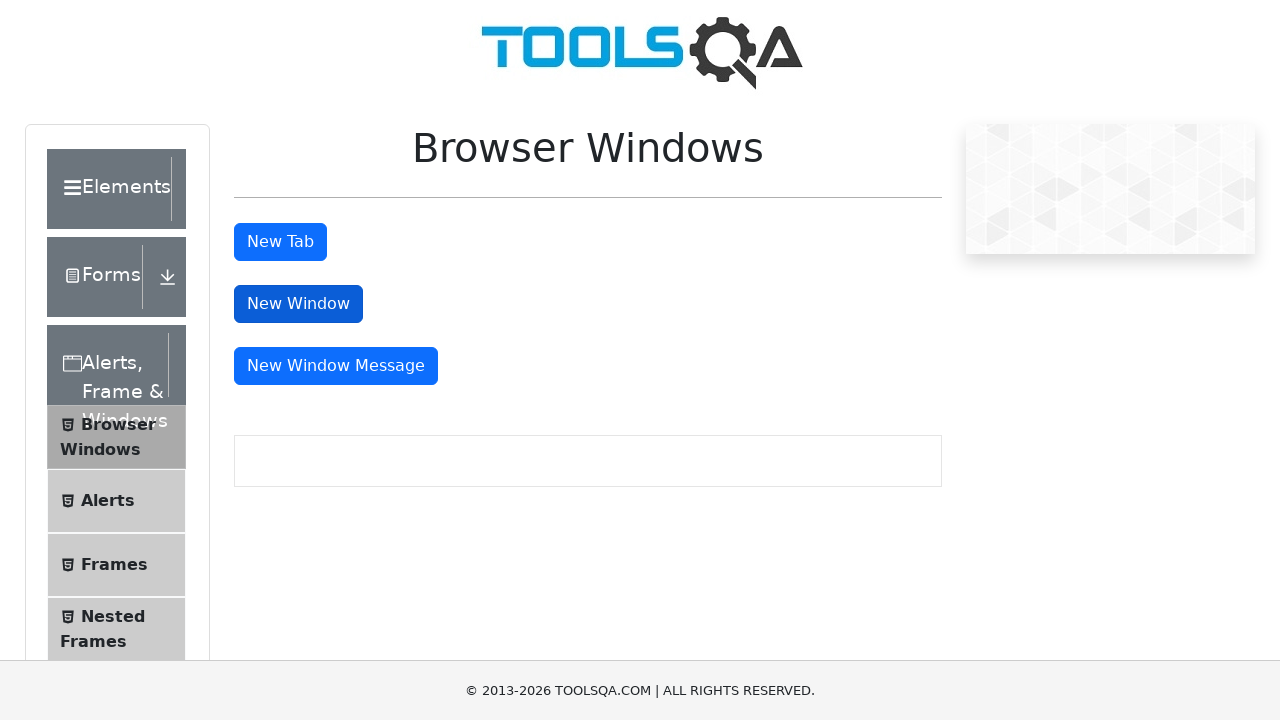

New window opened and captured
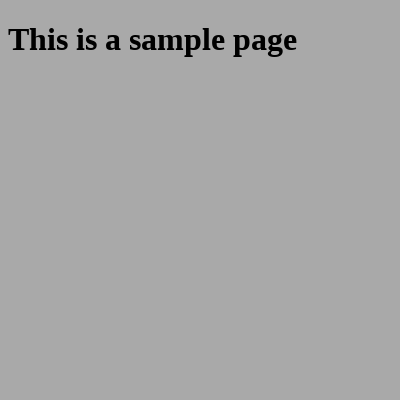

New page loaded completely
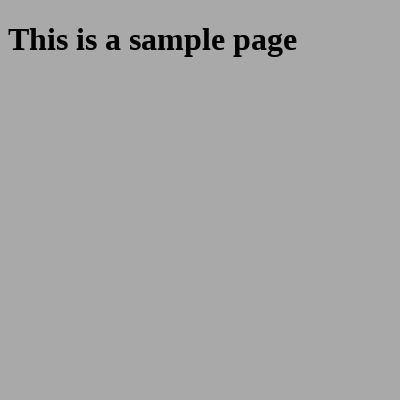

Retrieved child window title: 
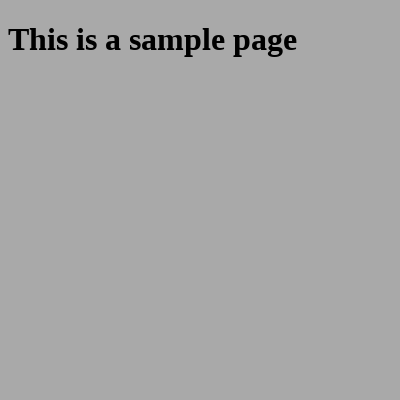

Retrieved parent window title: demosite
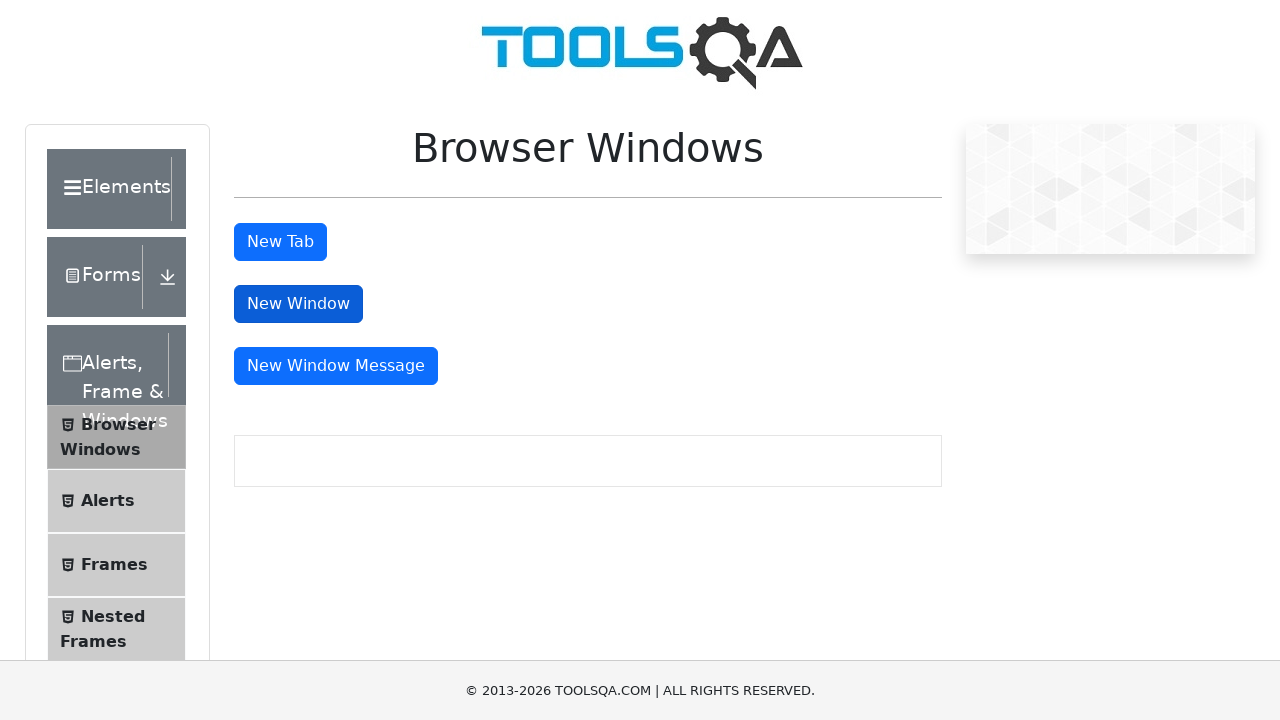

Closed child window
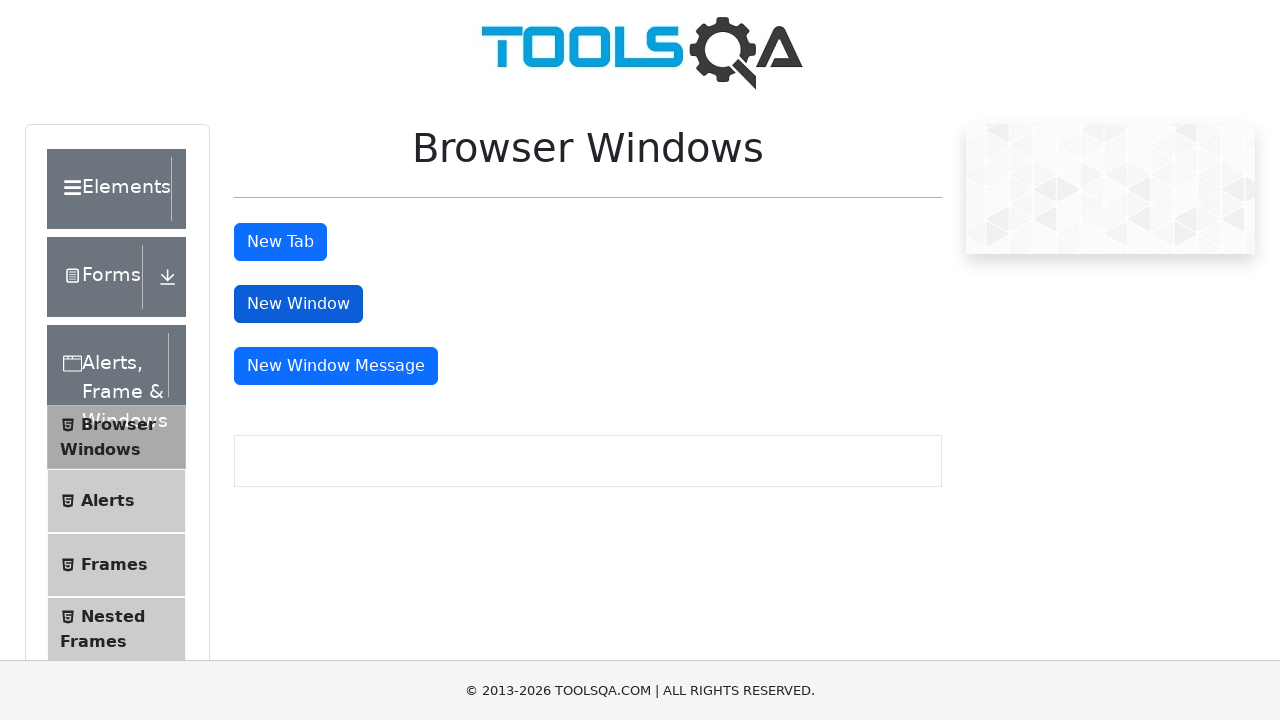

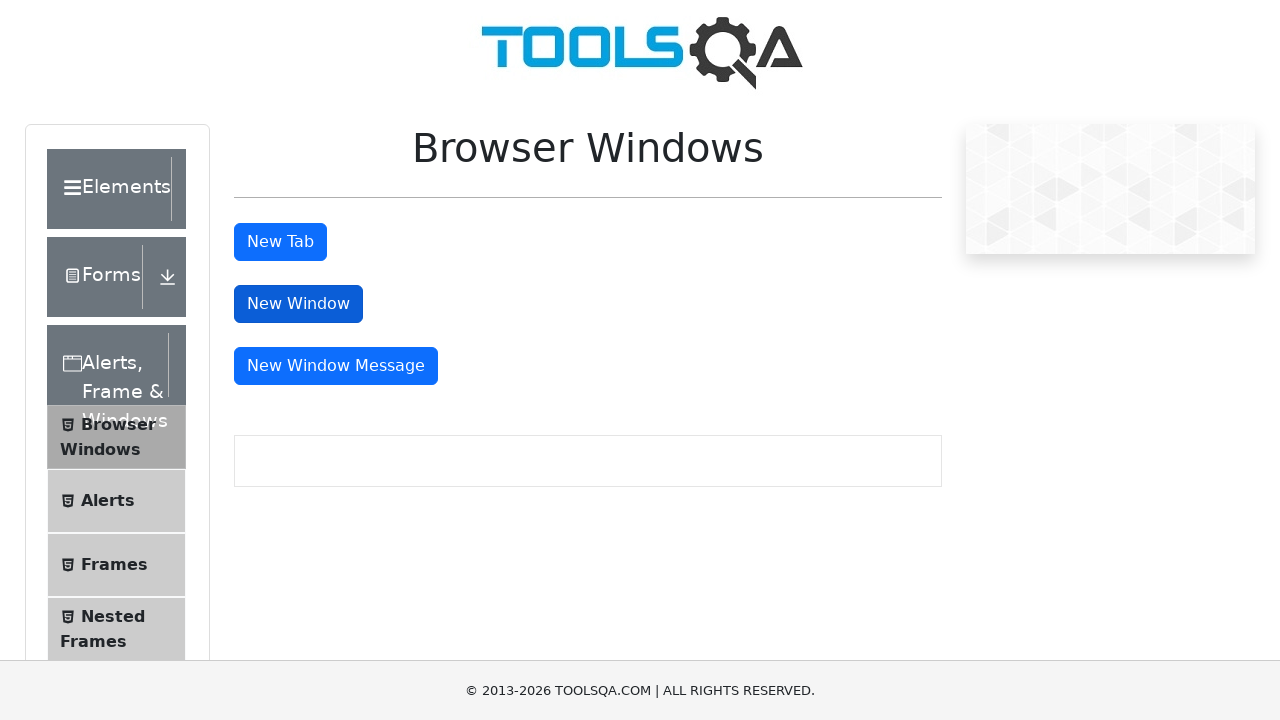